Tests browser tab management by opening new tabs, switching between them, filling forms in different tabs, and closing tabs.

Starting URL: https://ui.vision/demo/tabs

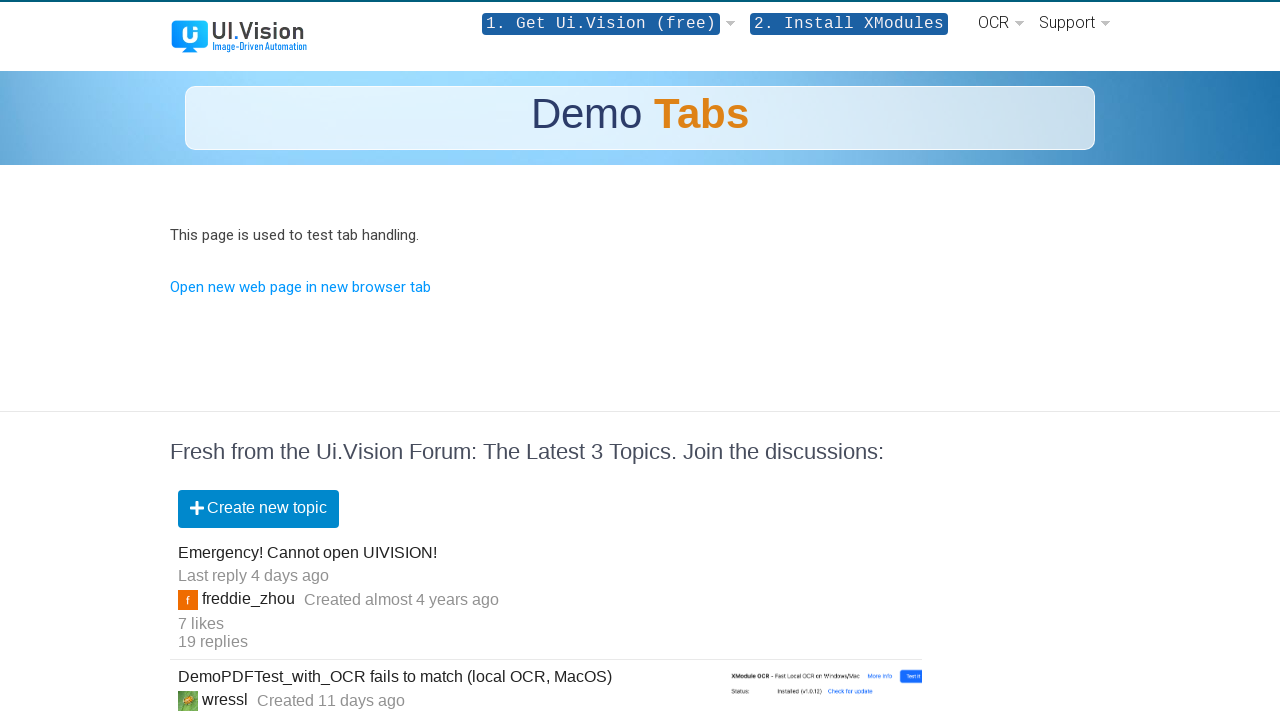

Clicked link to open new tab at (300, 287) on text=Open new web page in new browser tab
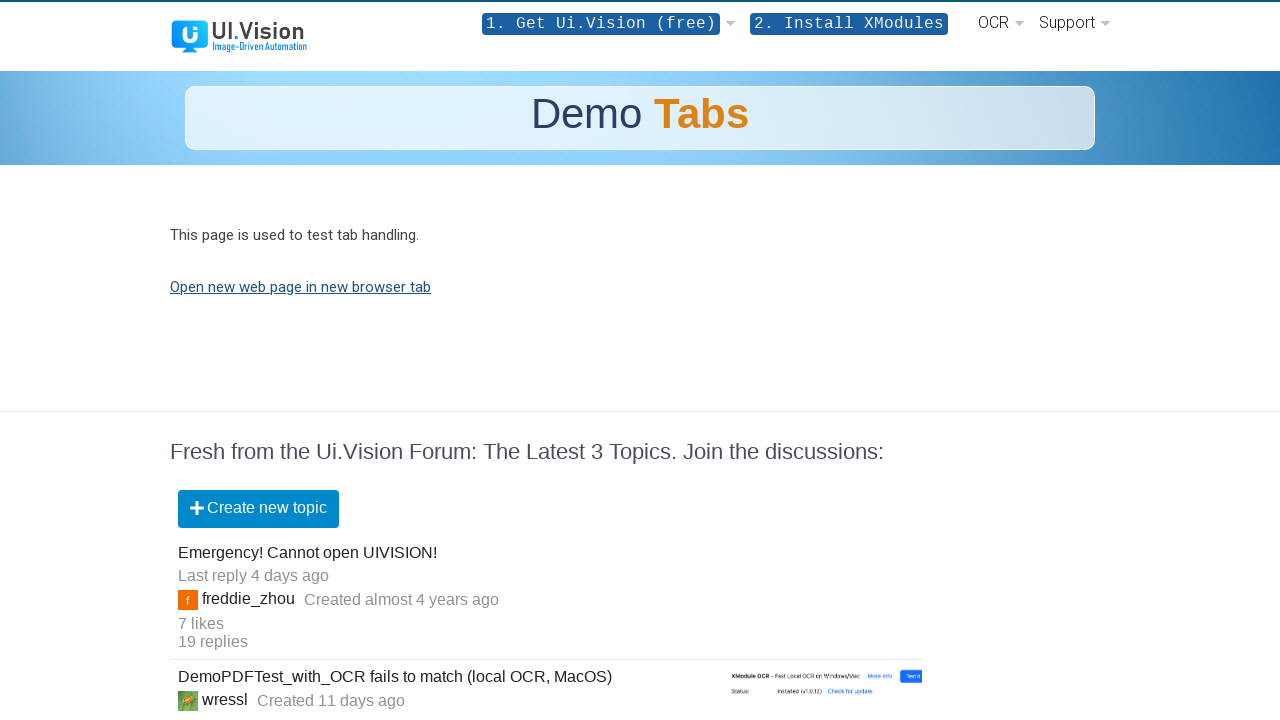

New tab opened and page loaded
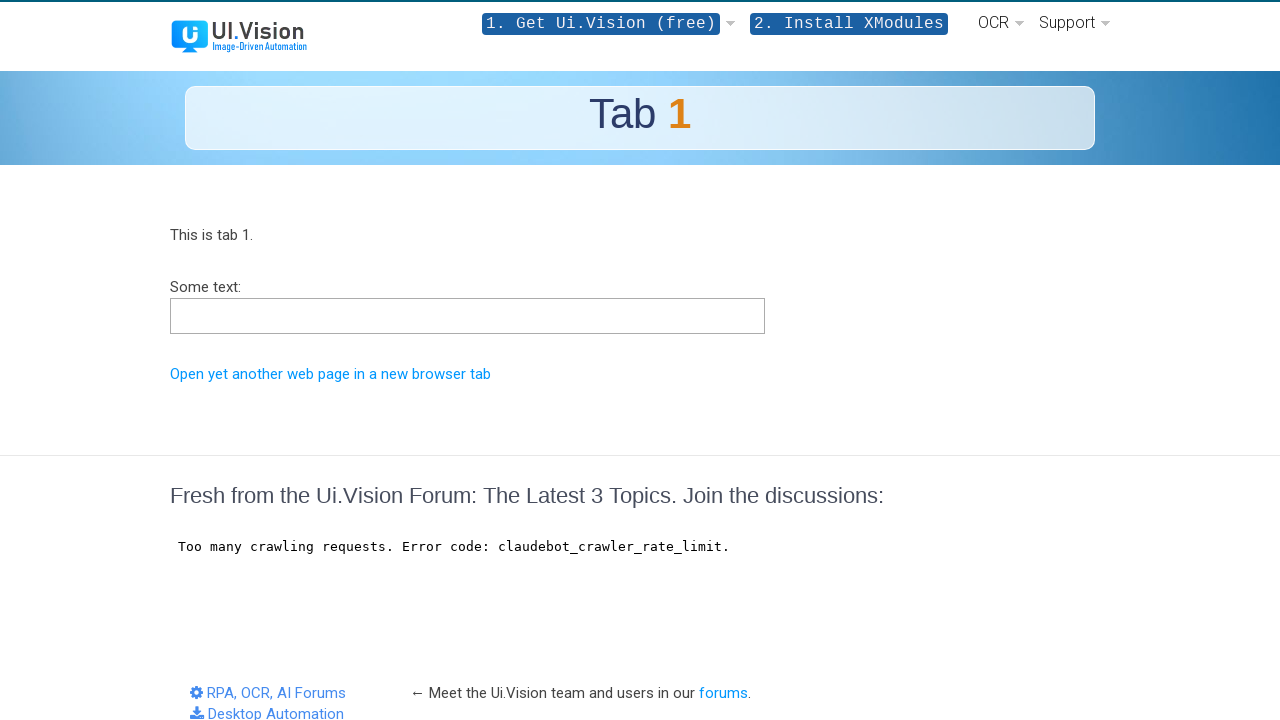

Verified TAB1 page title
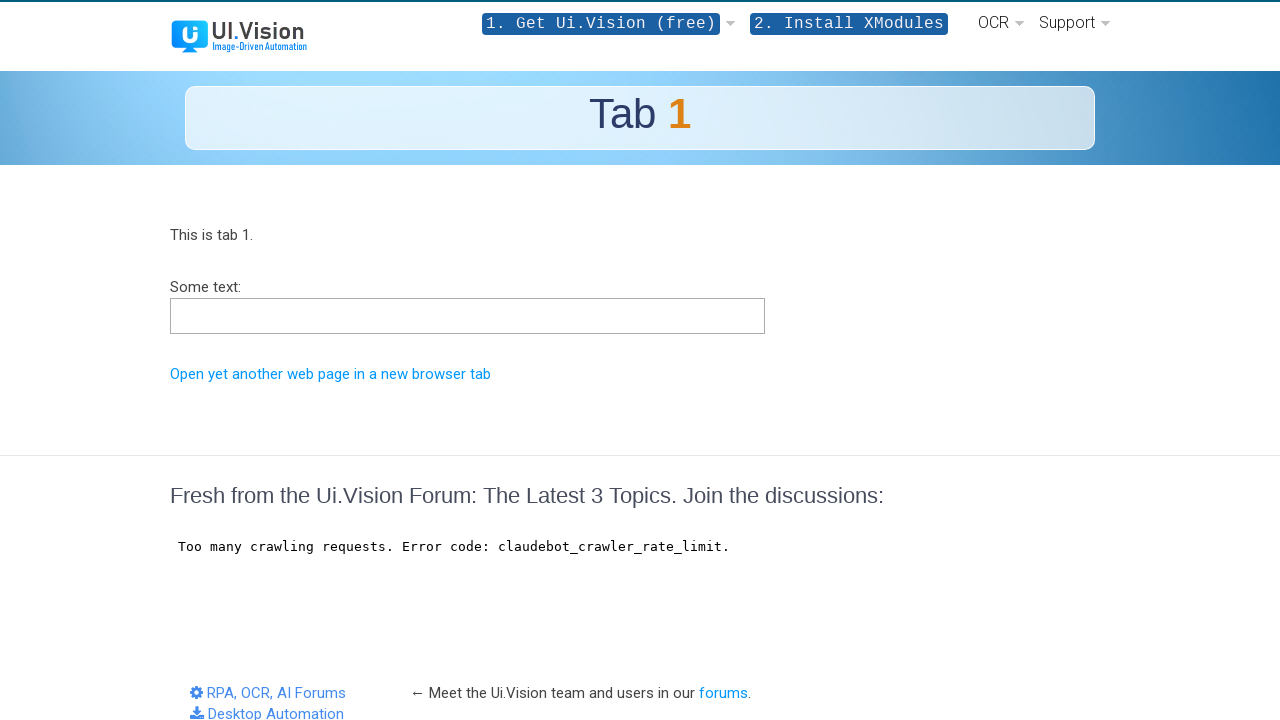

Filled form in tab 1 with 'this is tab 1' on #sometext1
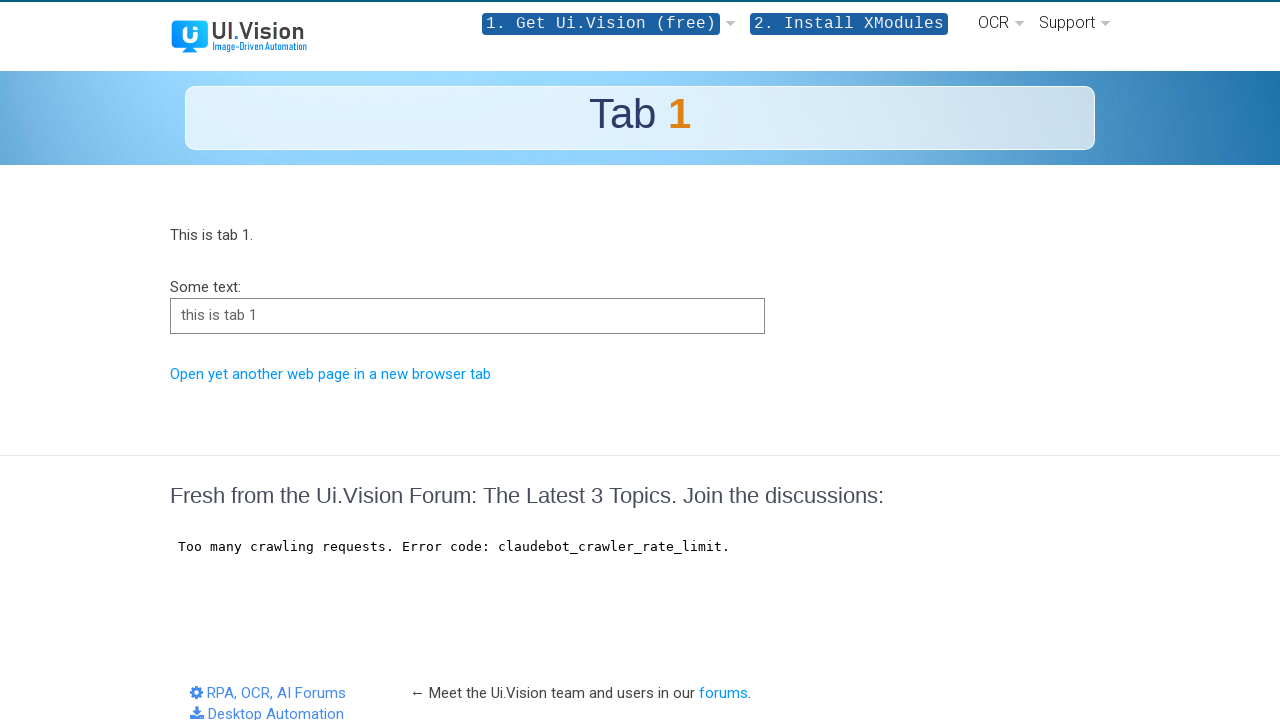

Clicked link to open another new tab from tab 1 at (330, 374) on text=Open yet another web page in a new browser tab
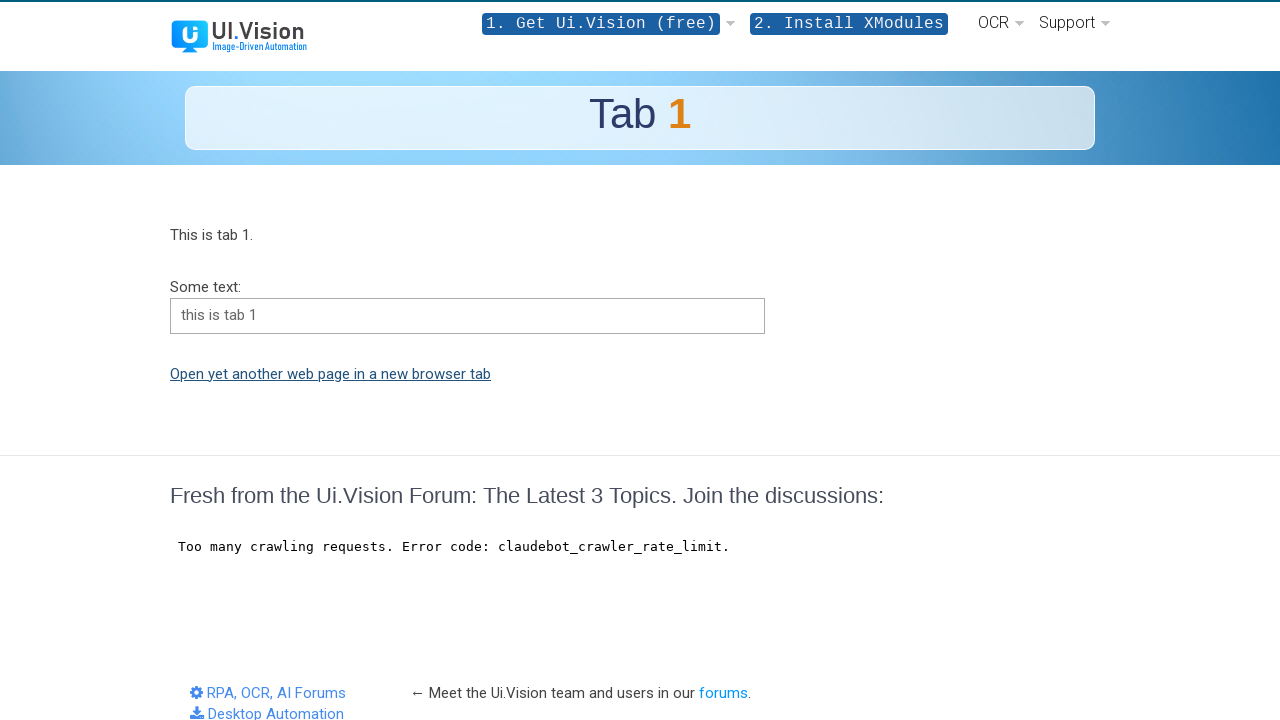

Second new tab opened and page loaded
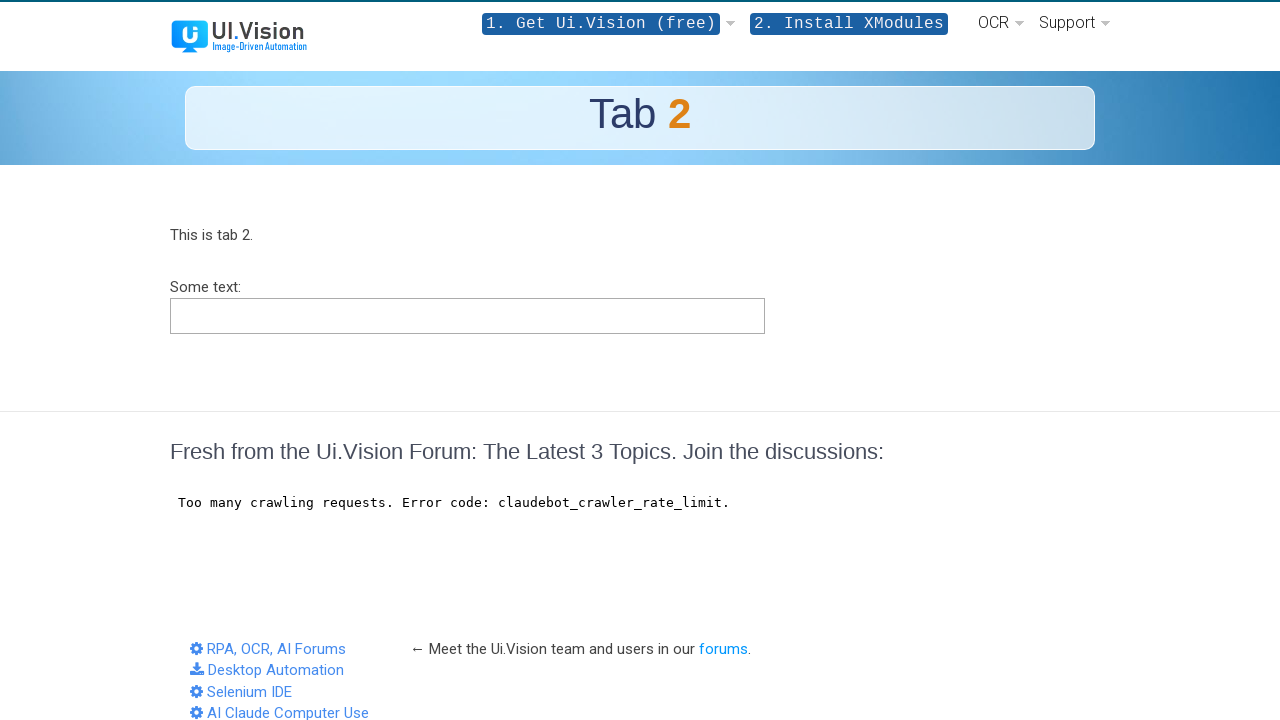

Verified TAB2 page title
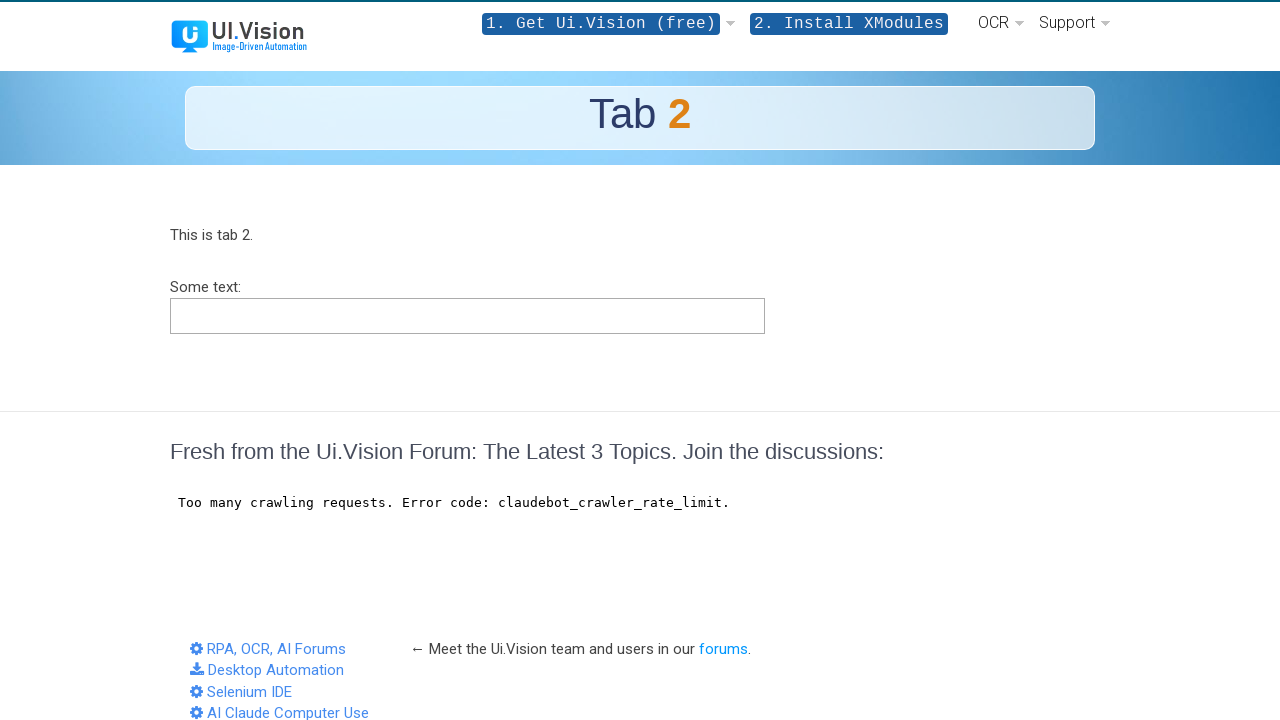

Filled form in tab 2 with 'And this is tab 2!' on #sometext2
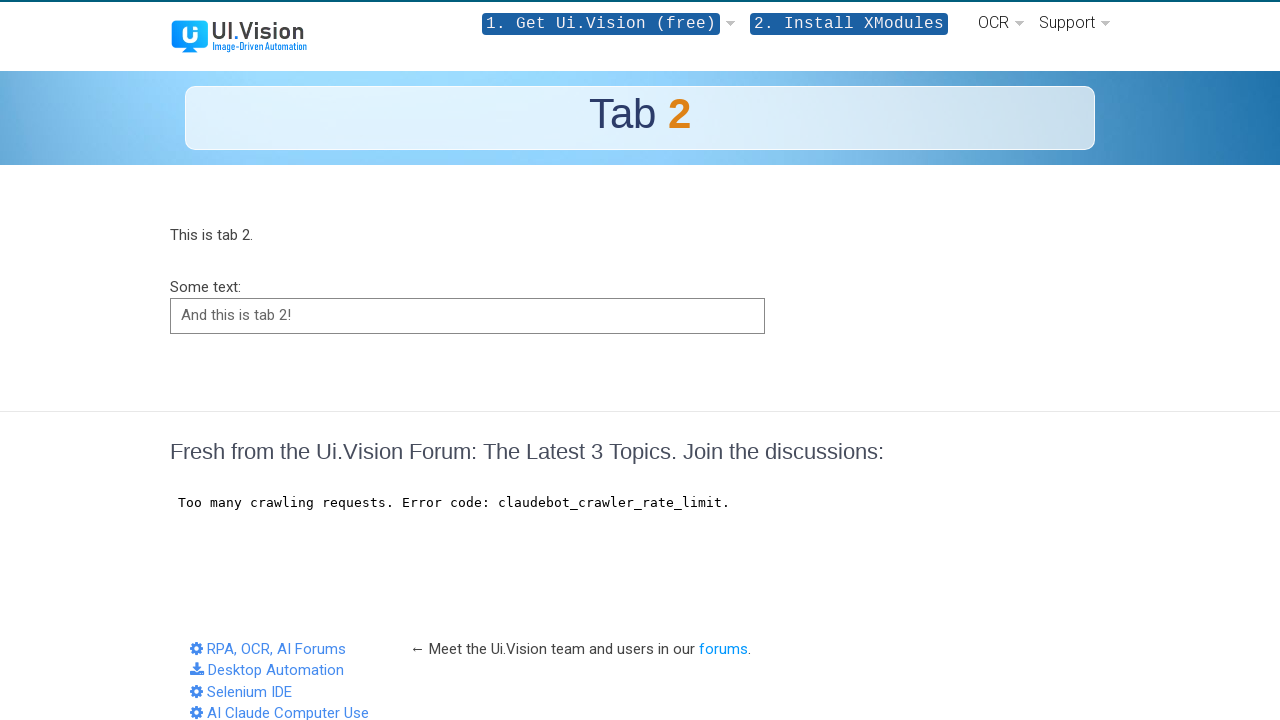

Switched to tab 1
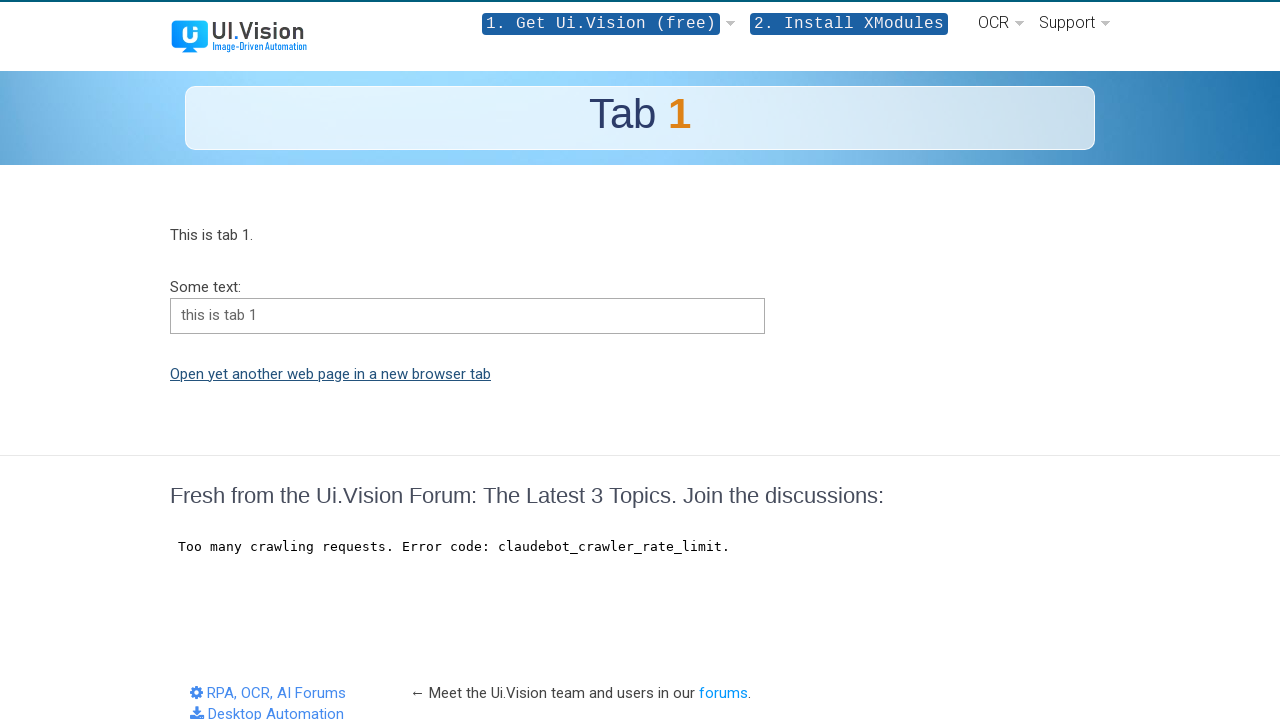

Verified TAB1 page title again
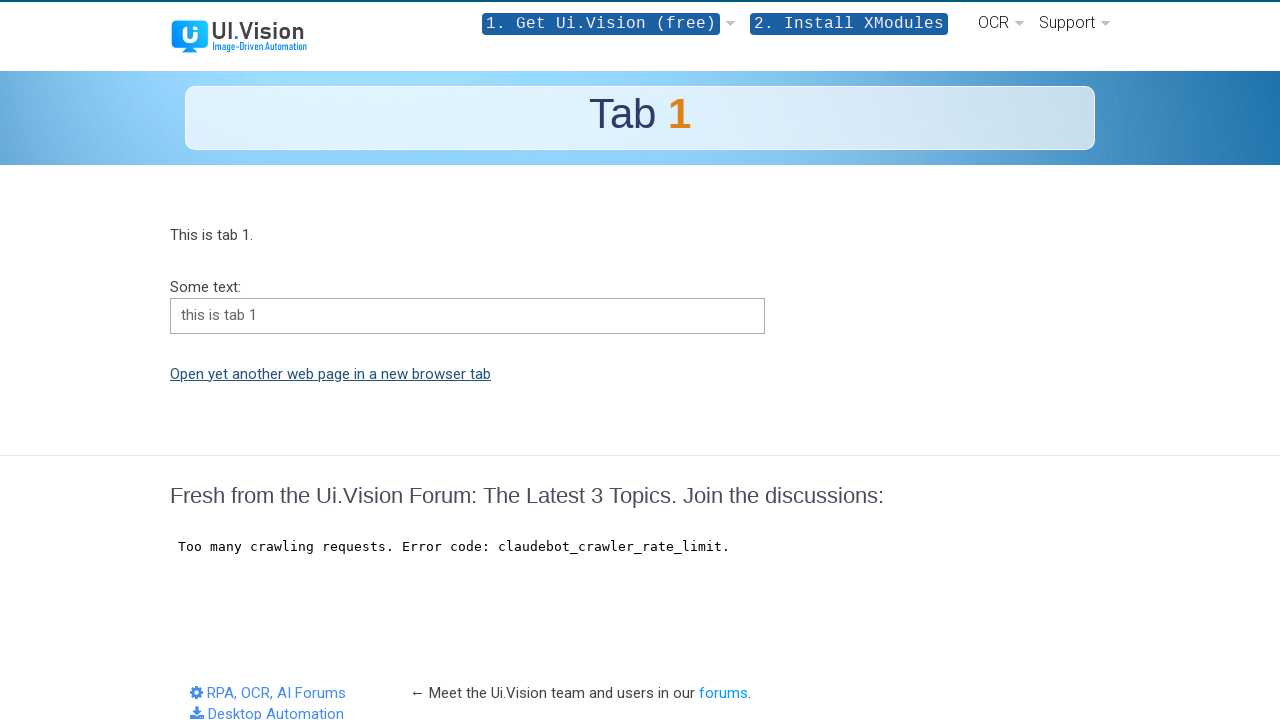

Updated form in tab 1 with 'Now back in tab 1 - test done!' on #sometext1
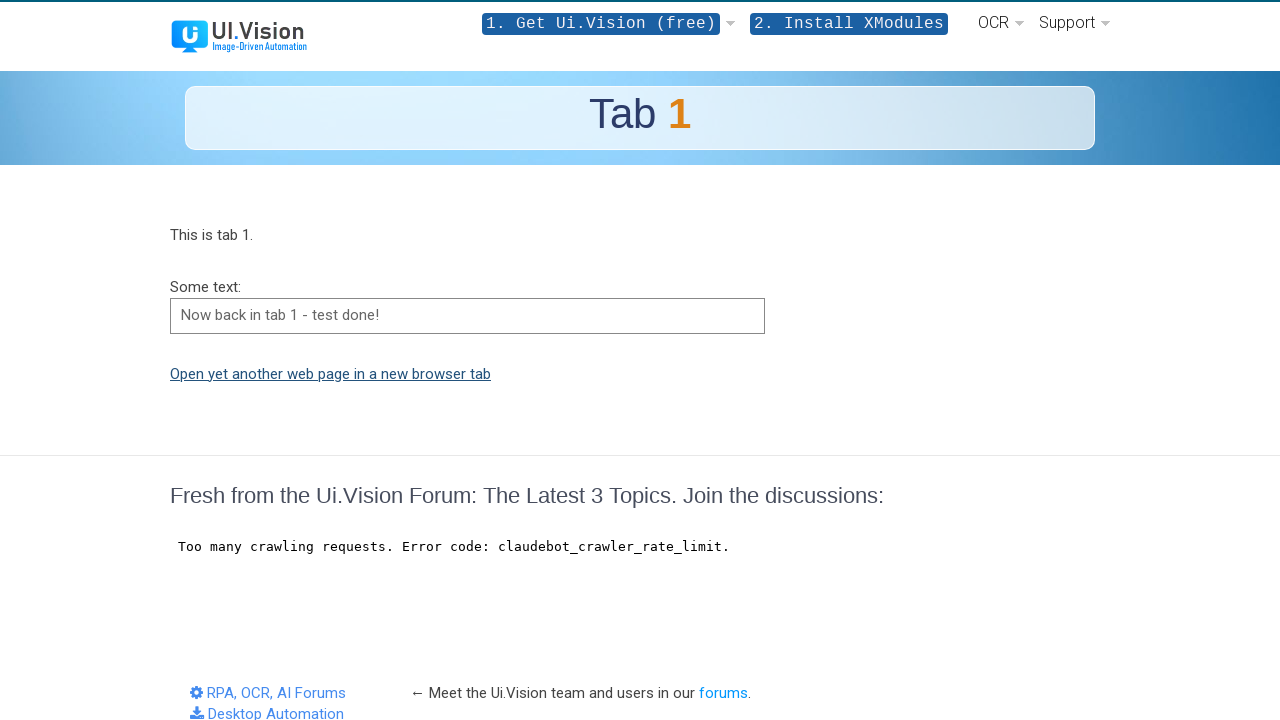

Closed tab 1
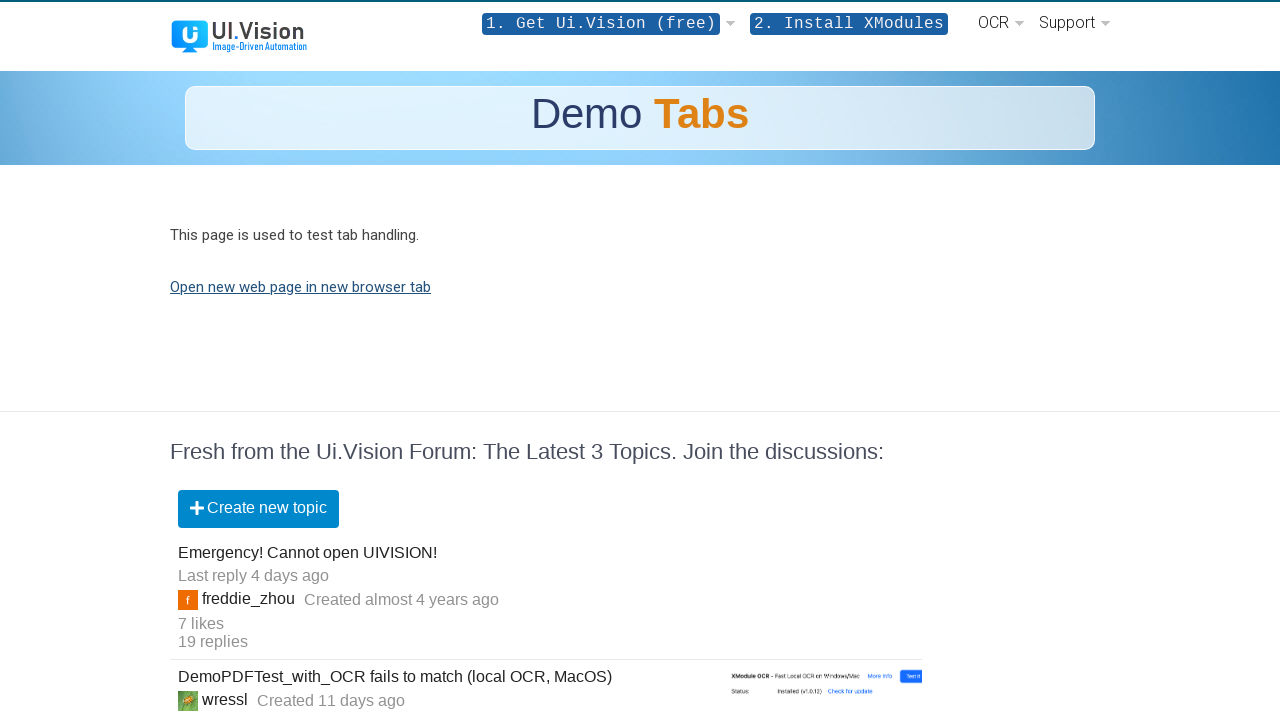

Created new tab (page3)
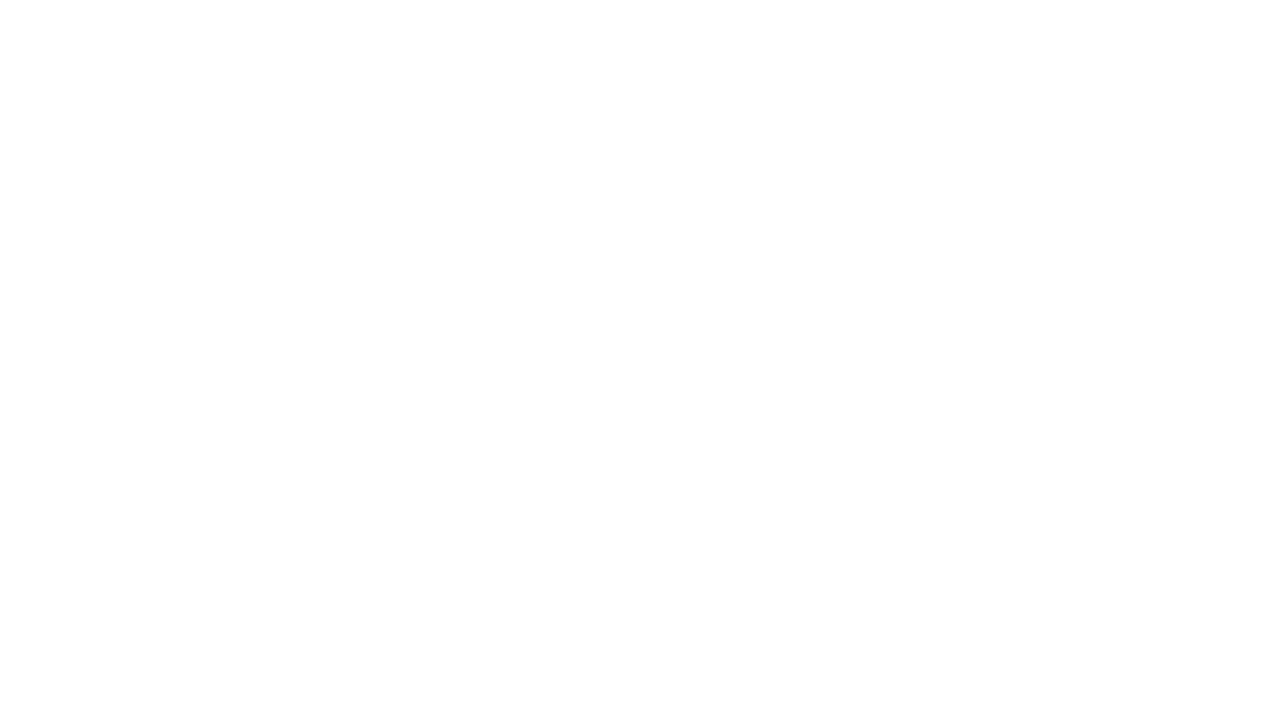

Navigated page3 to https://ui.vision
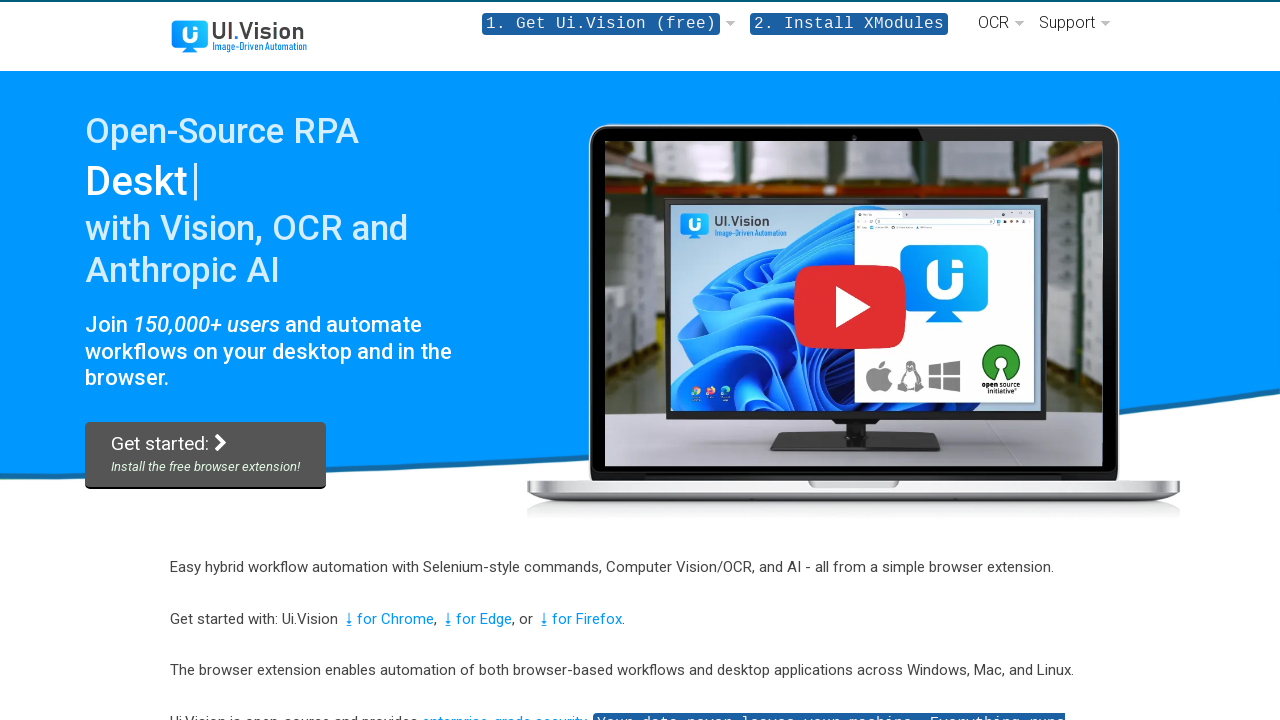

Created new tab (page4)
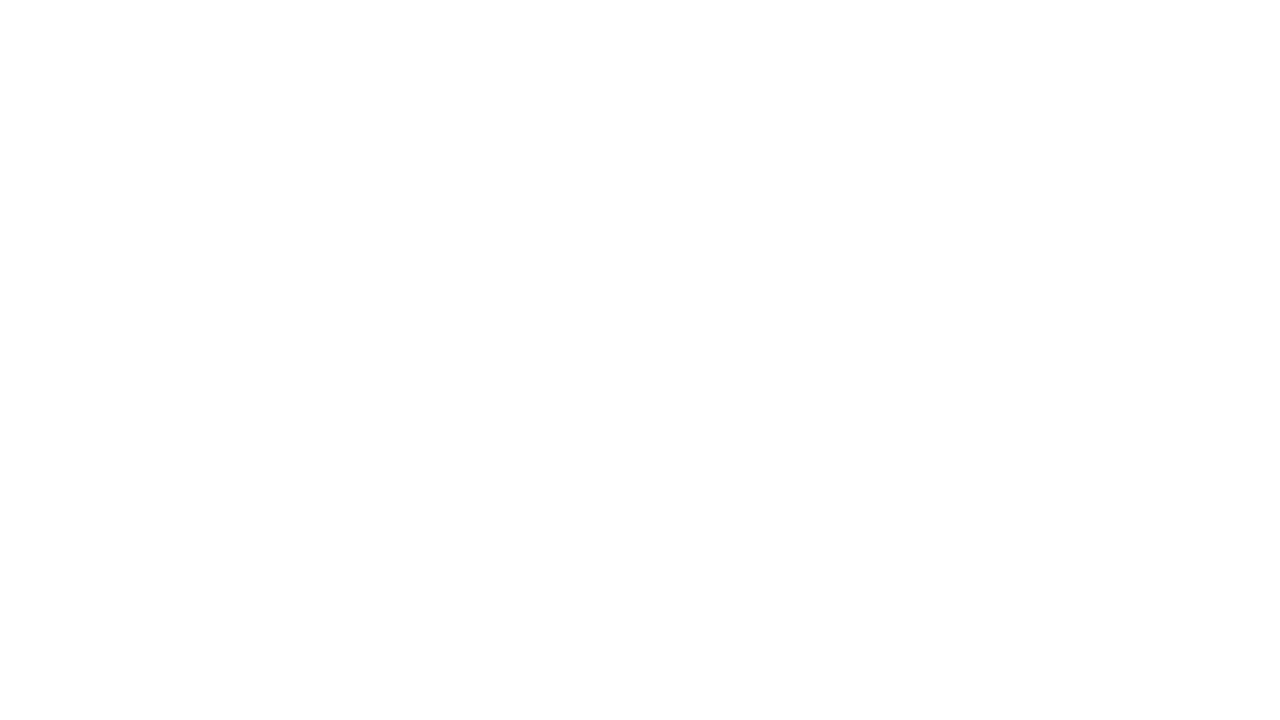

Navigated page4 to https://ocr.space
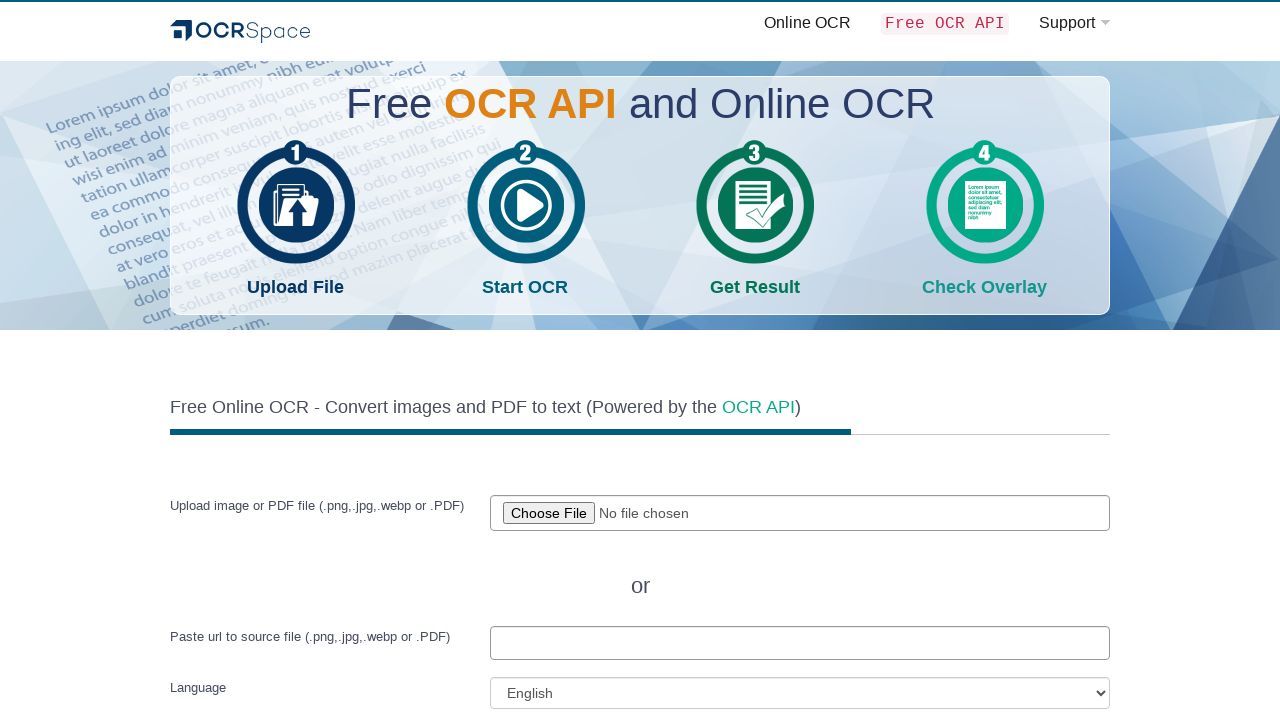

Filled imageUrl field in page4 with 'UI.Vision RPA Tab Test done' on #imageUrl
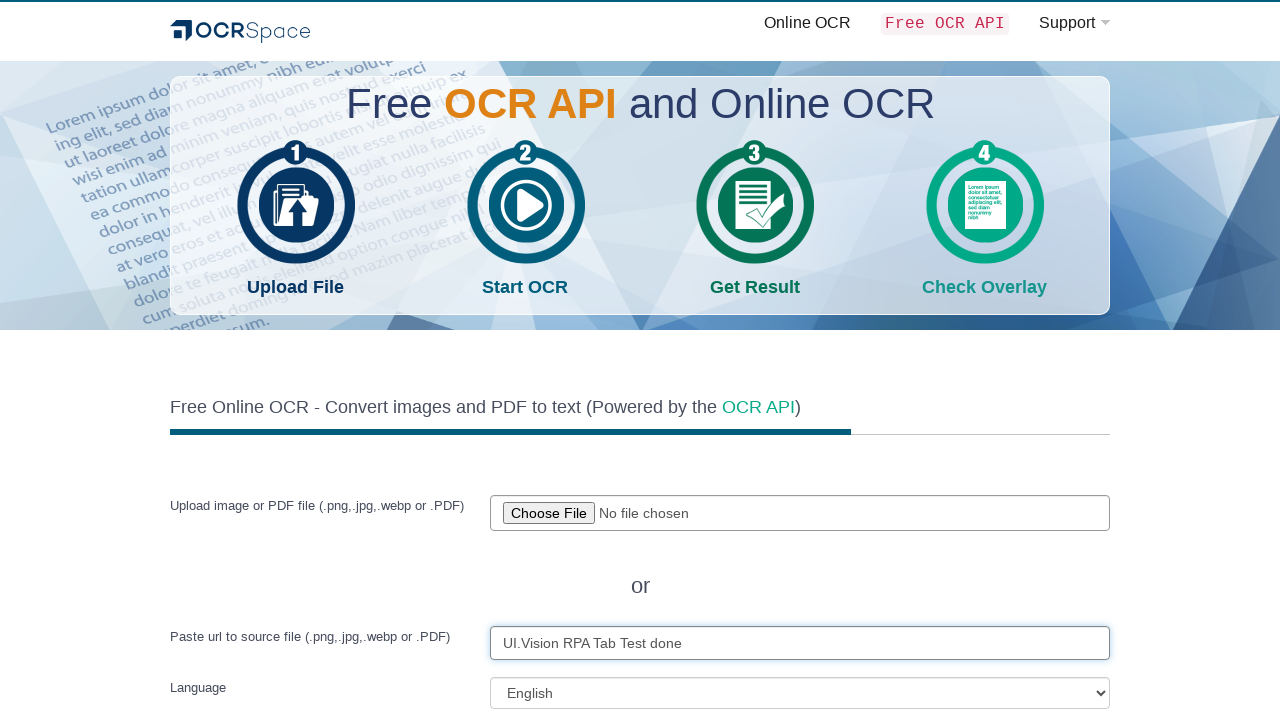

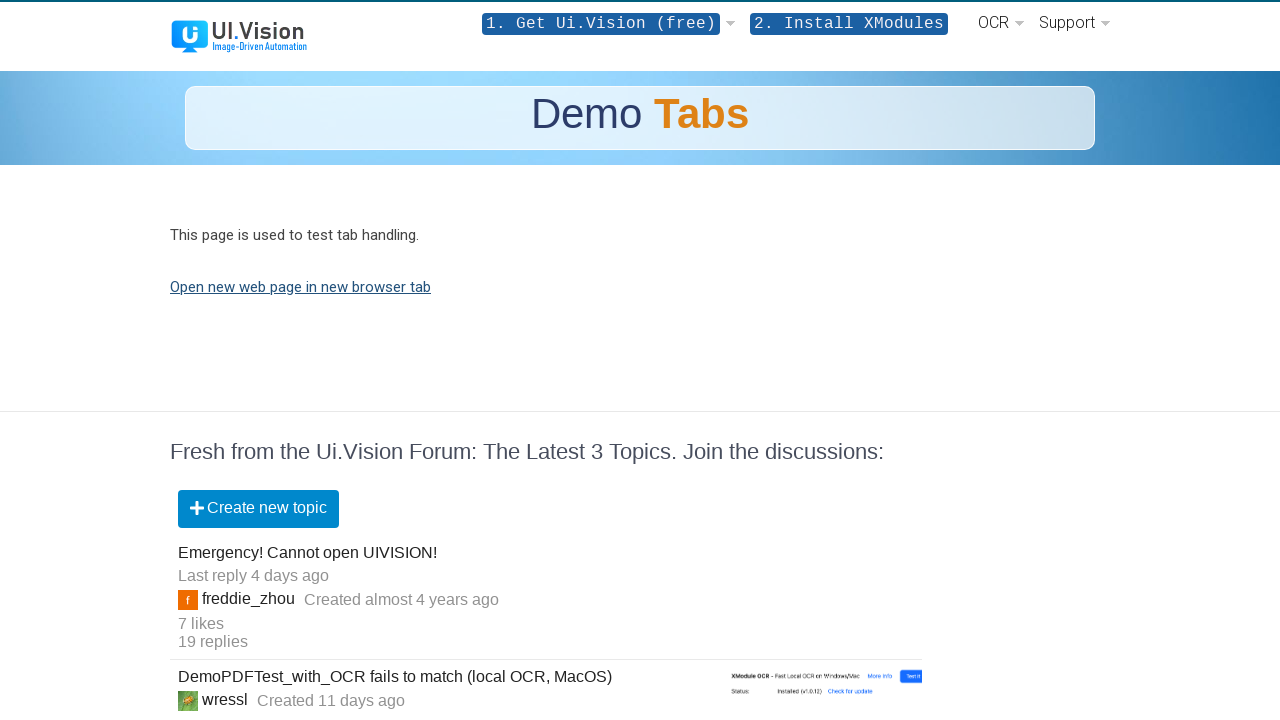